Tests keyboard input functionality by sending a keypress event to the page

Starting URL: https://the-internet.herokuapp.com/key_presses

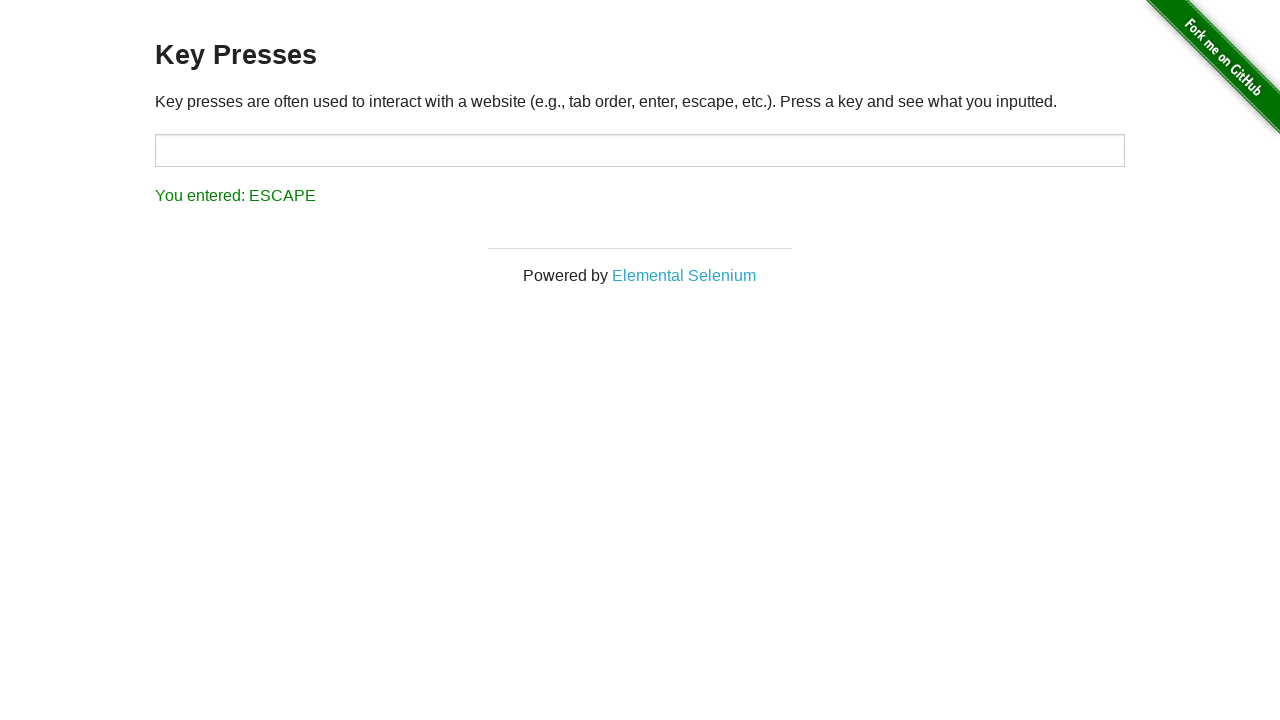

Navigated to key presses test page
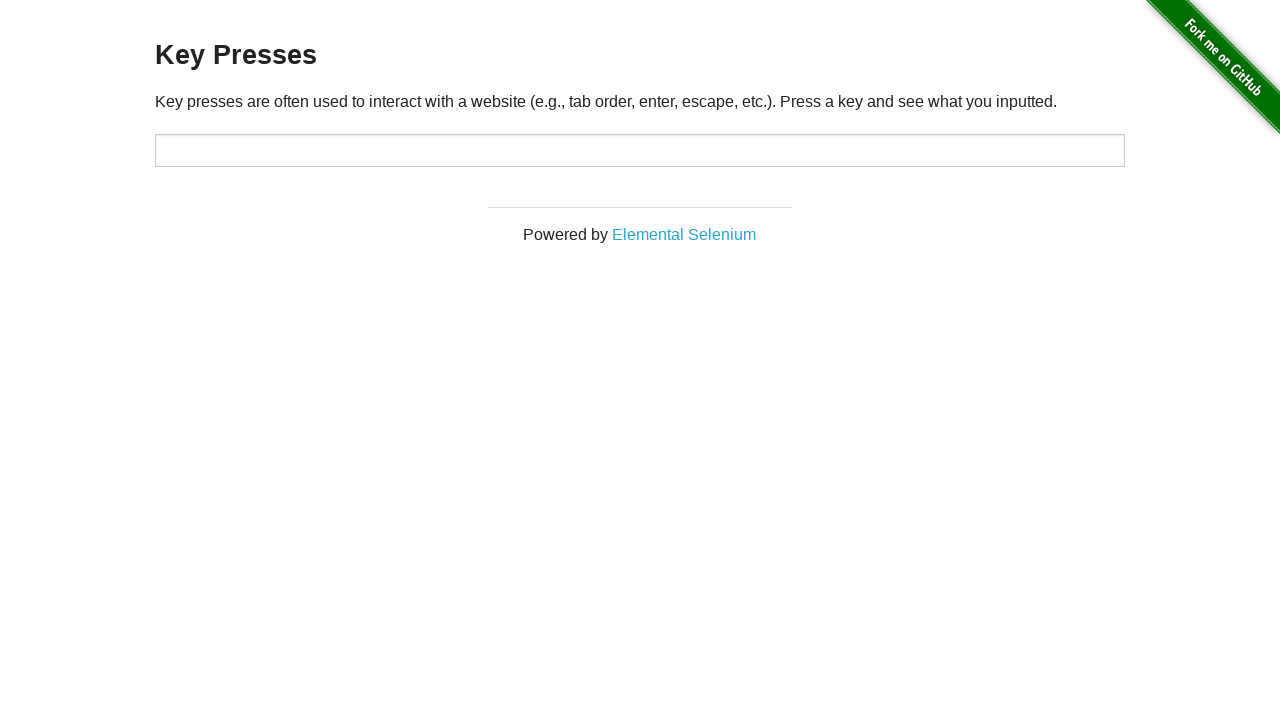

Sent Numpad7 keypress event to page body on body
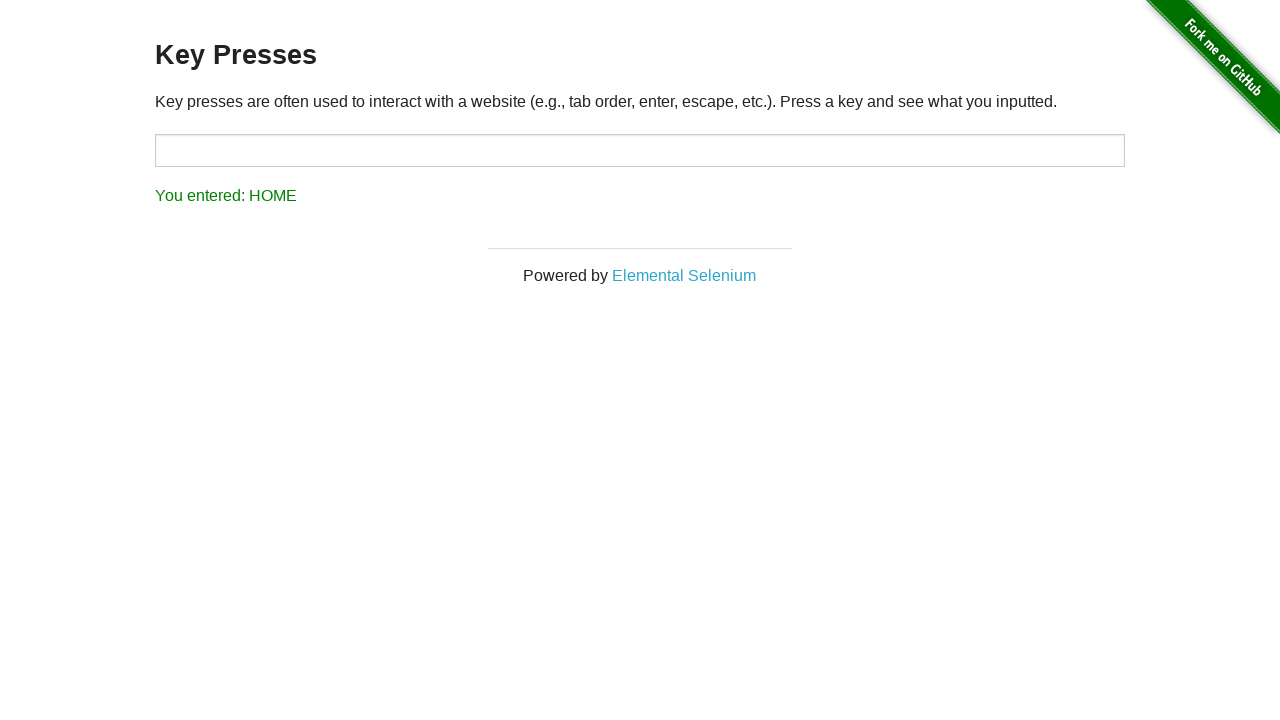

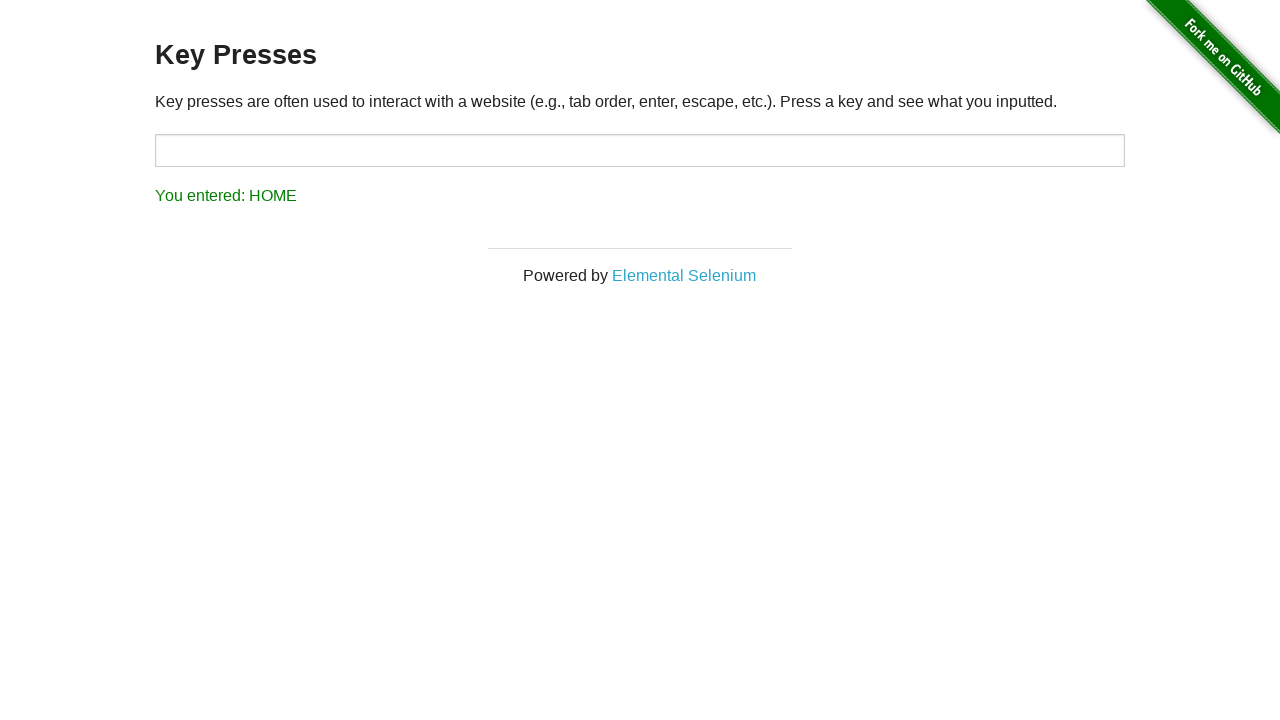